Tests dropdown list functionality by navigating to the dropdown page and interacting with the dropdown element

Starting URL: http://the-internet.herokuapp.com/

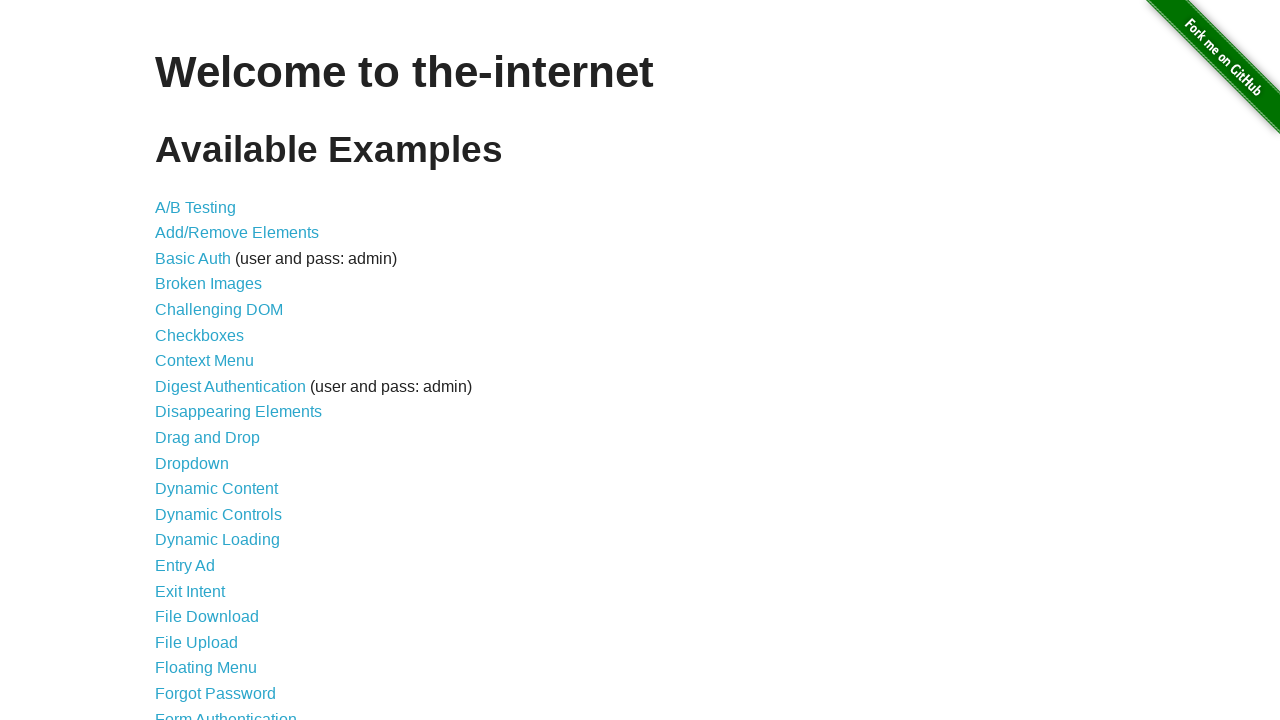

Navigated to the-internet.herokuapp.com homepage
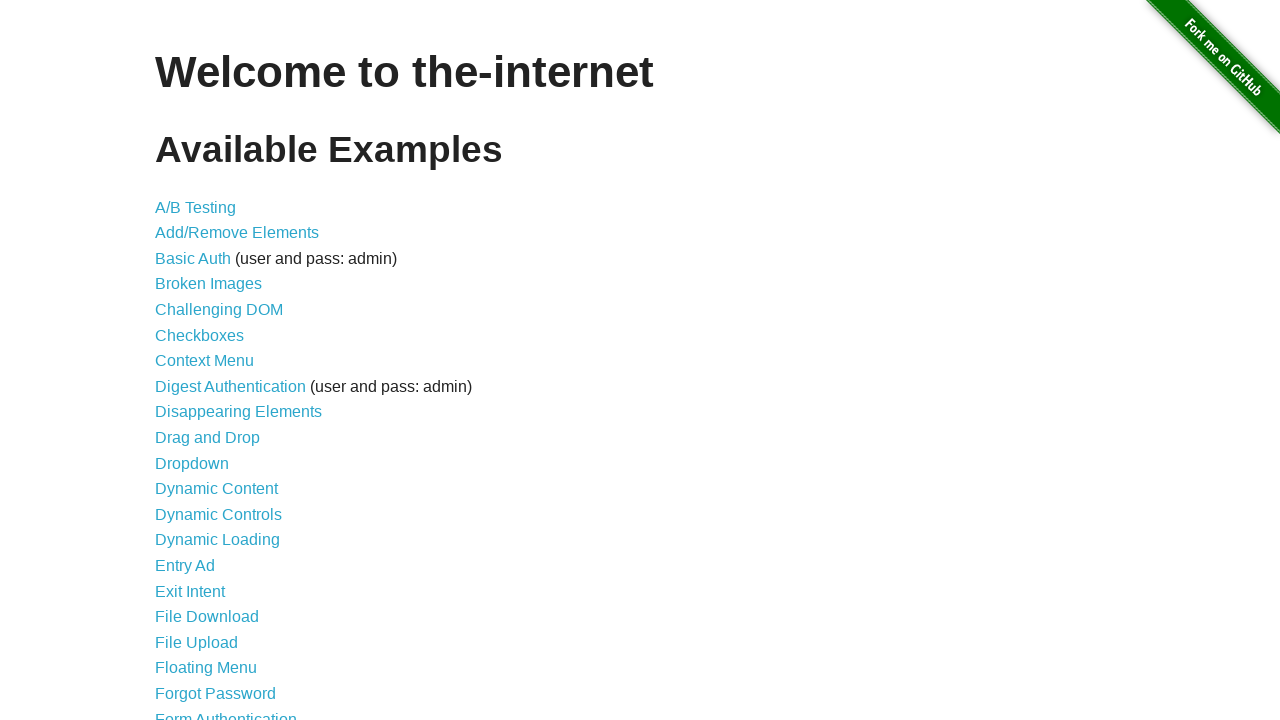

Clicked on Dropdown link at (192, 463) on text=Dropdown
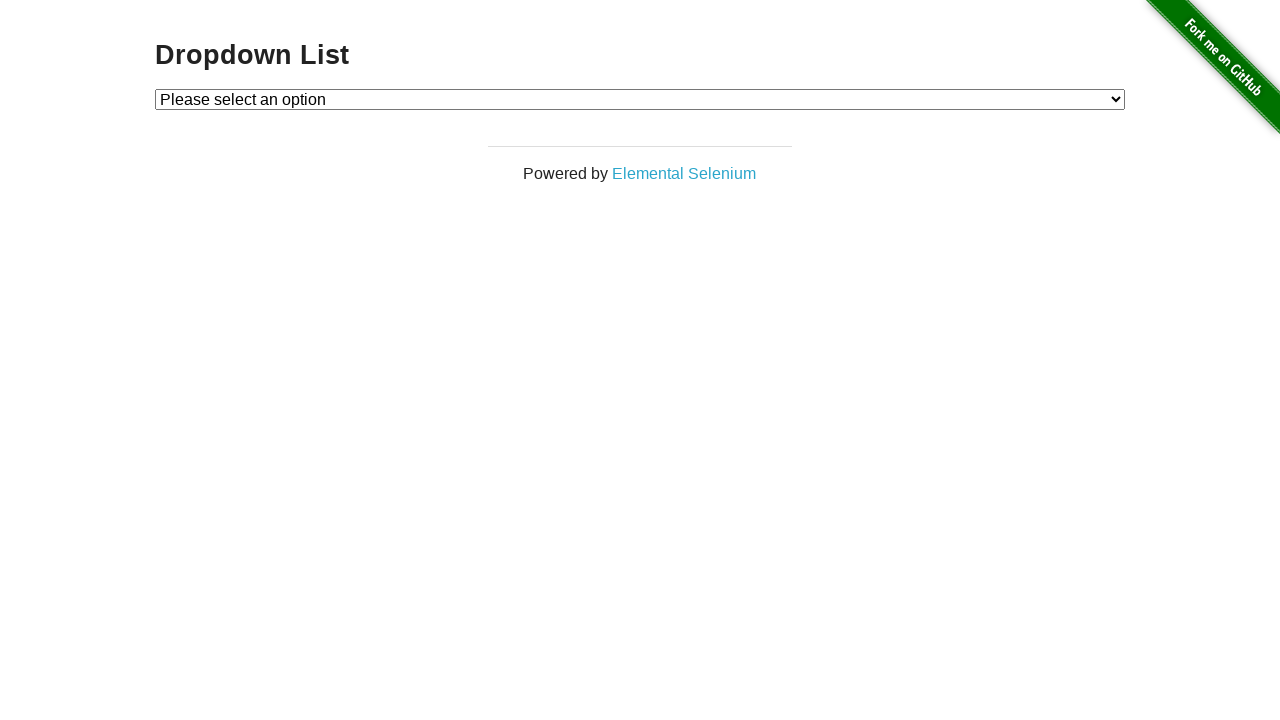

Dropdown element loaded
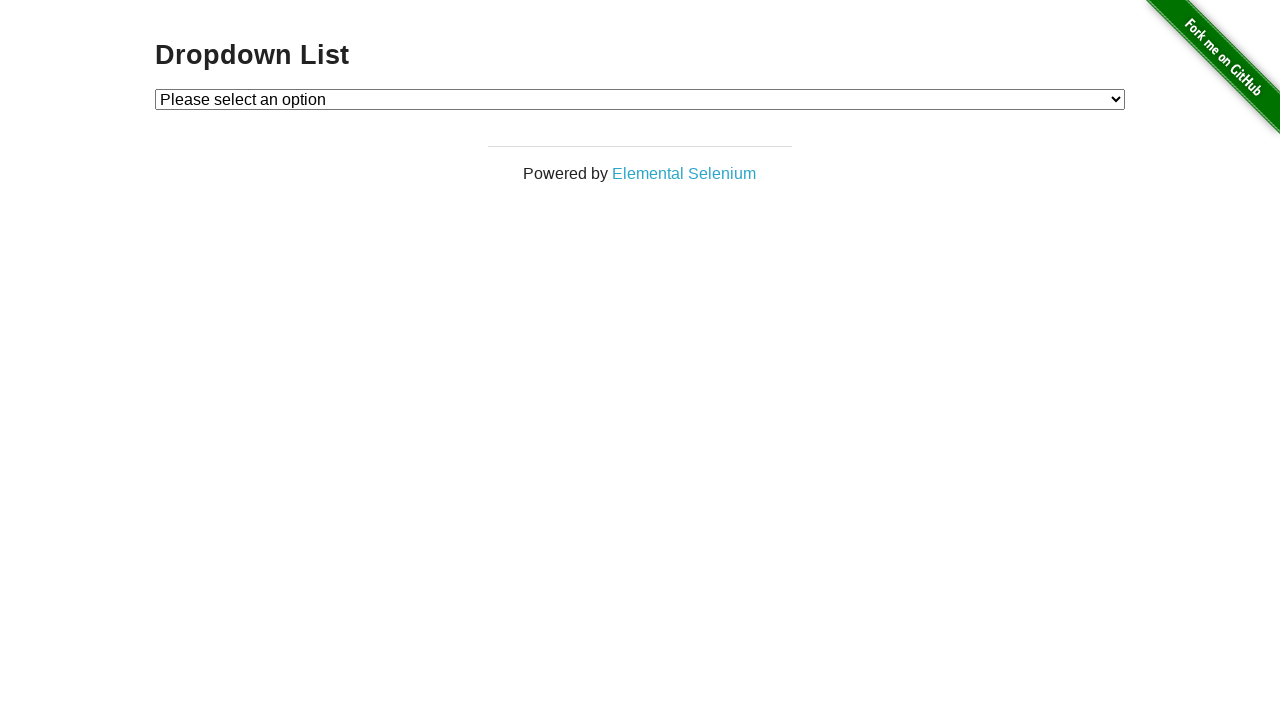

Selected Option 2 from dropdown on #dropdown
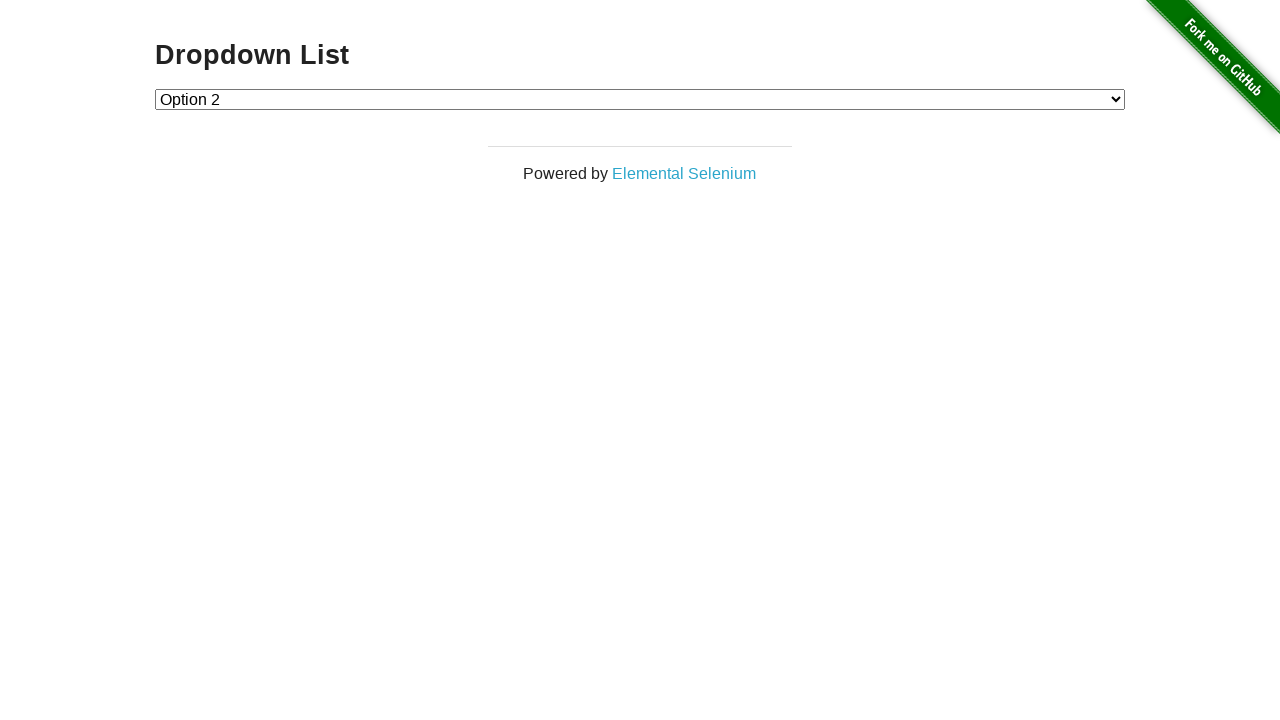

Verified Option 2 is selected in dropdown
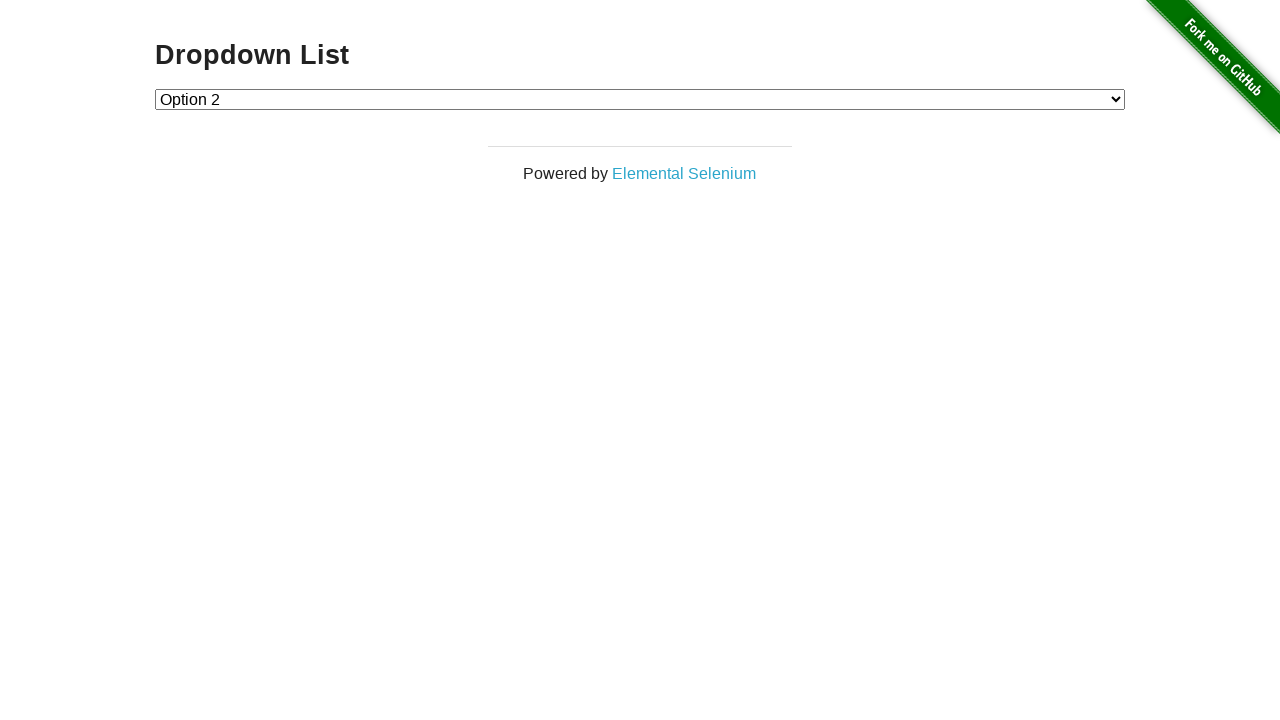

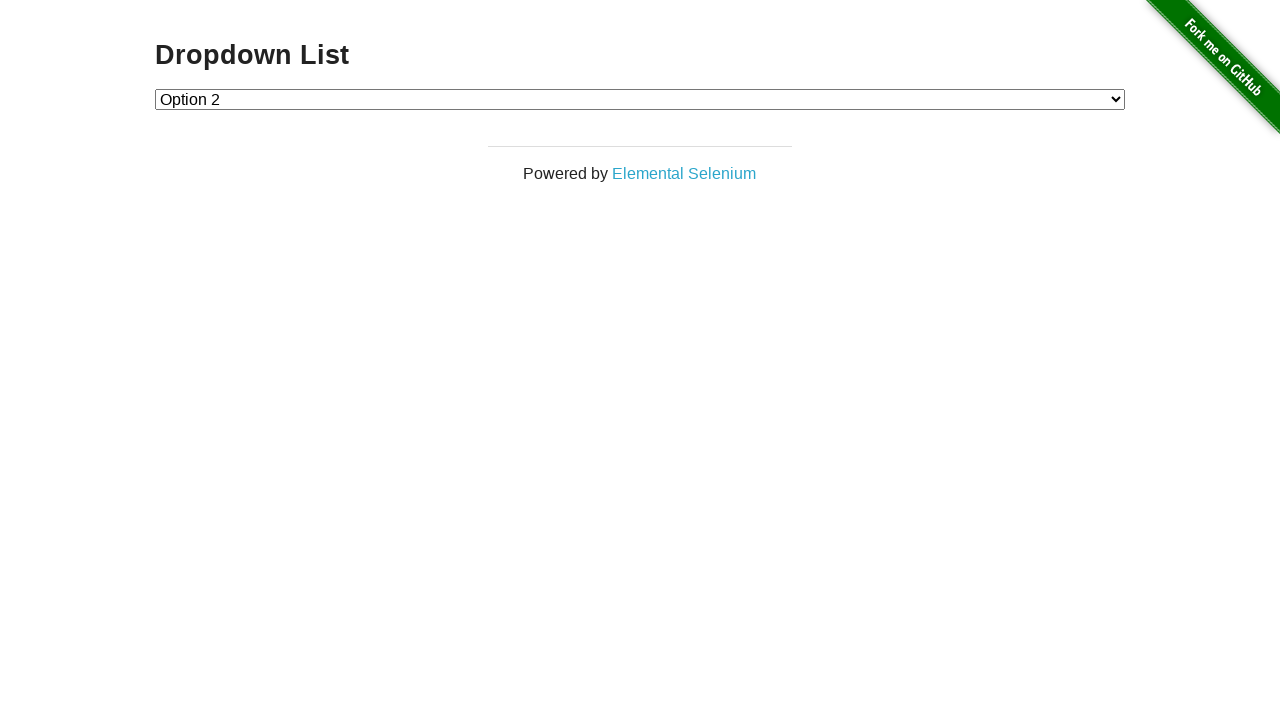